Tests filtering to display only active (incomplete) items

Starting URL: https://demo.playwright.dev/todomvc

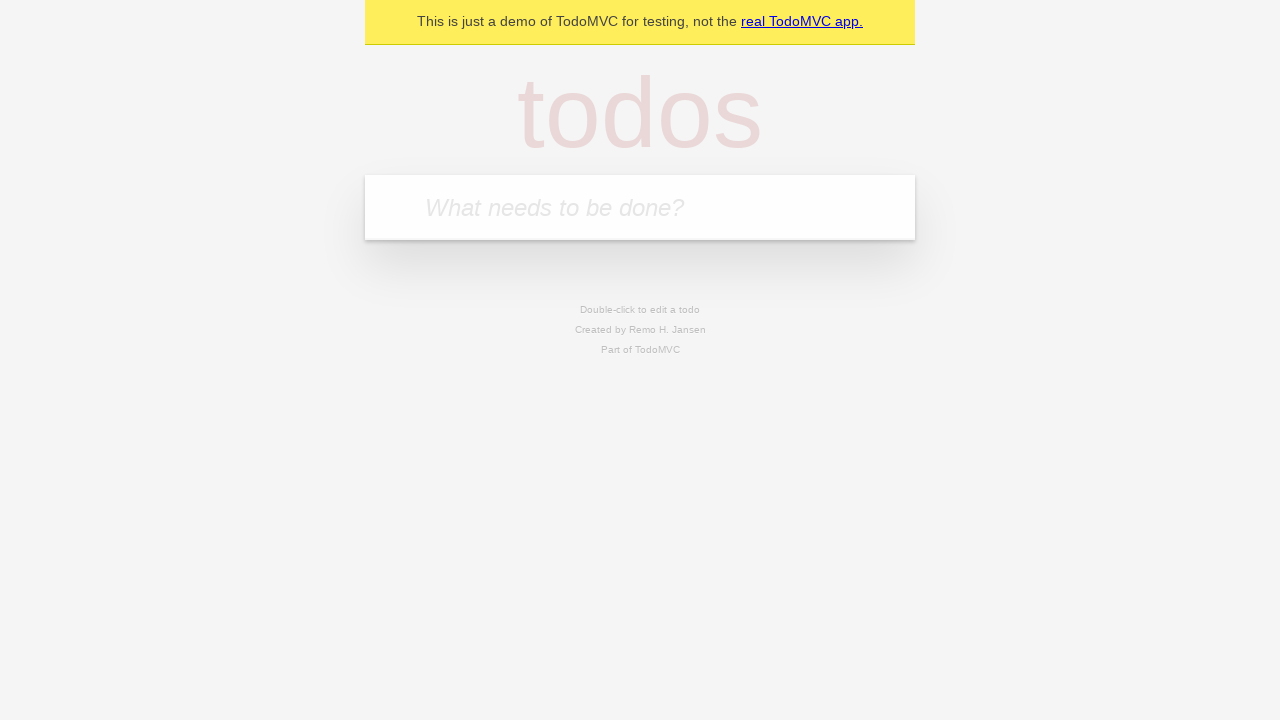

Filled first todo with 'buy some cheese' on .new-todo
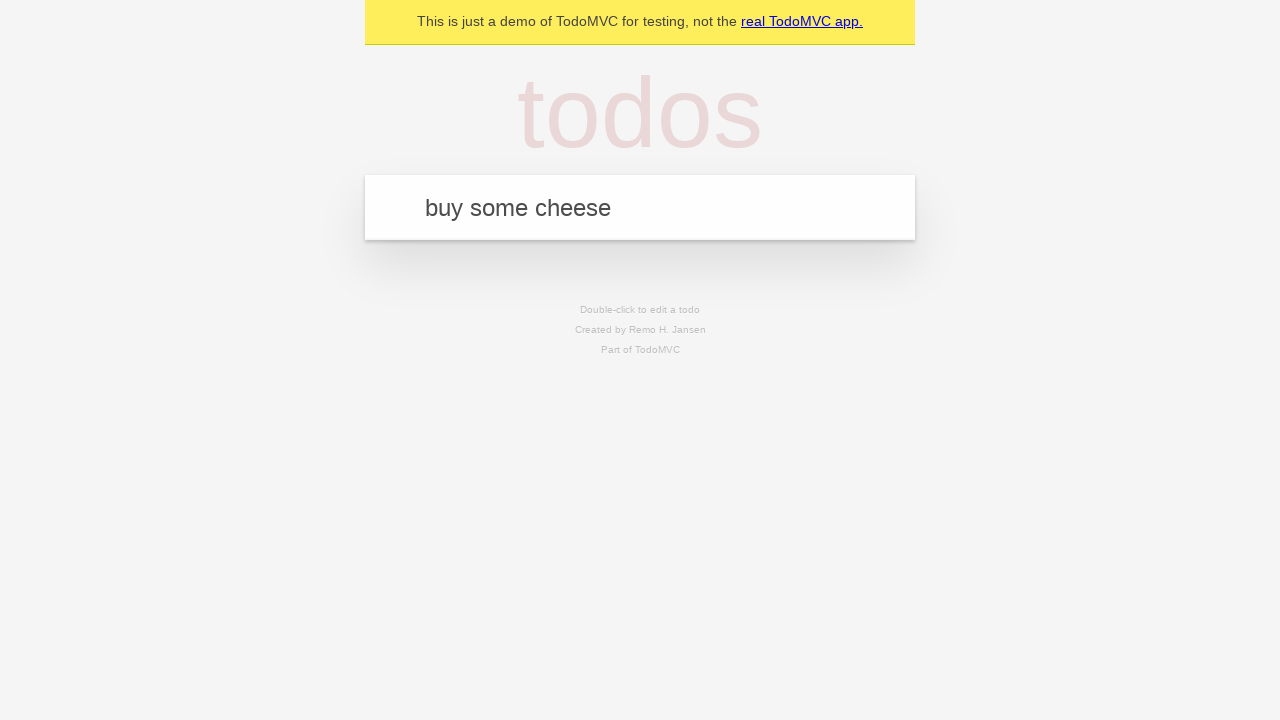

Pressed Enter to create first todo on .new-todo
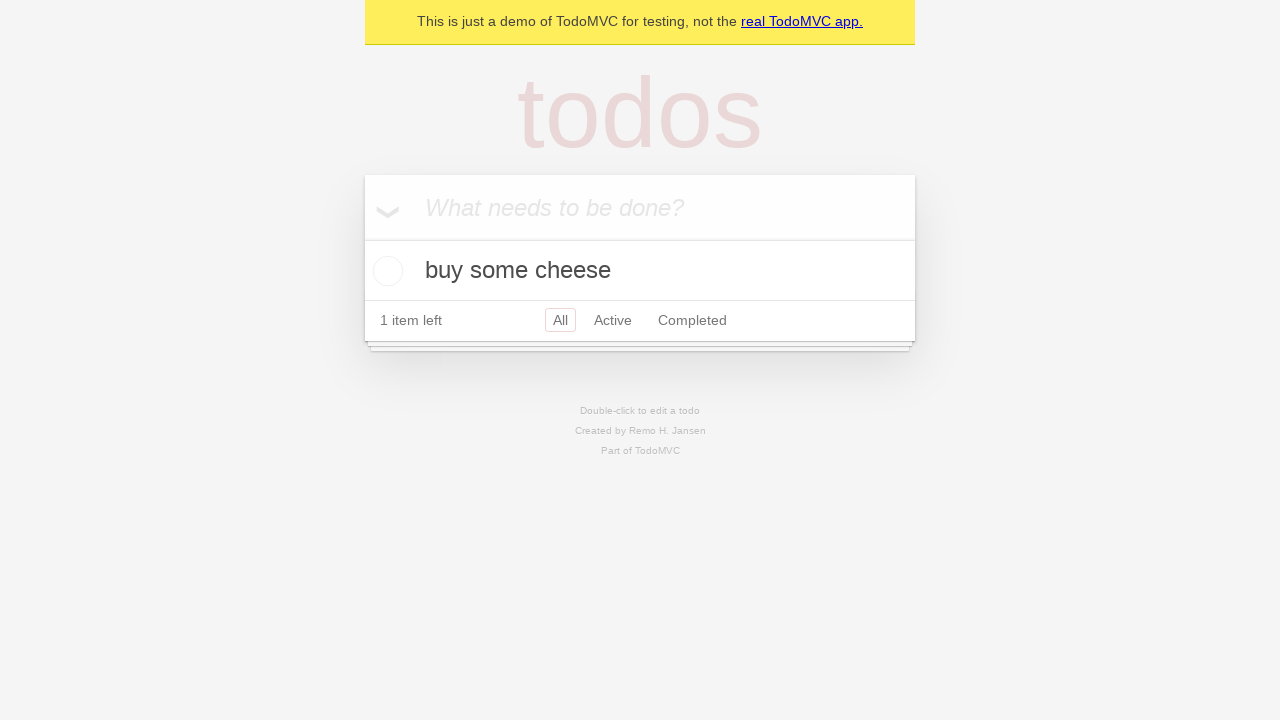

Filled second todo with 'feed the cat' on .new-todo
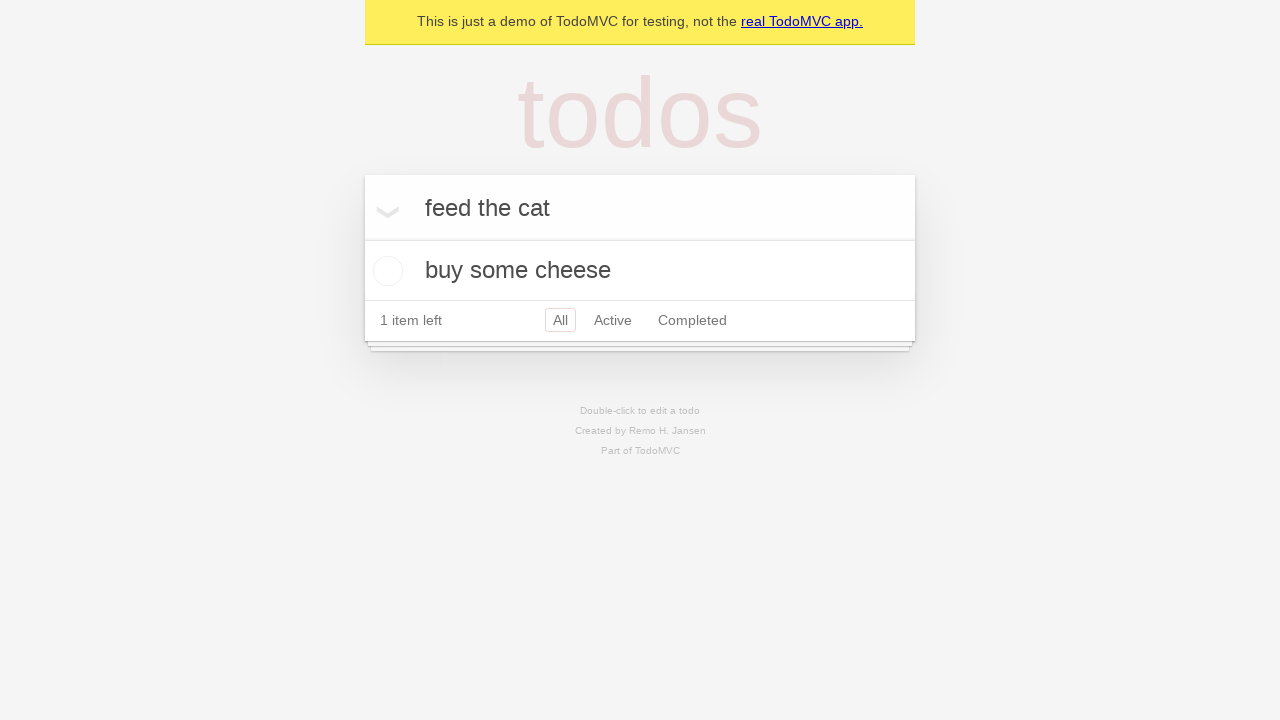

Pressed Enter to create second todo on .new-todo
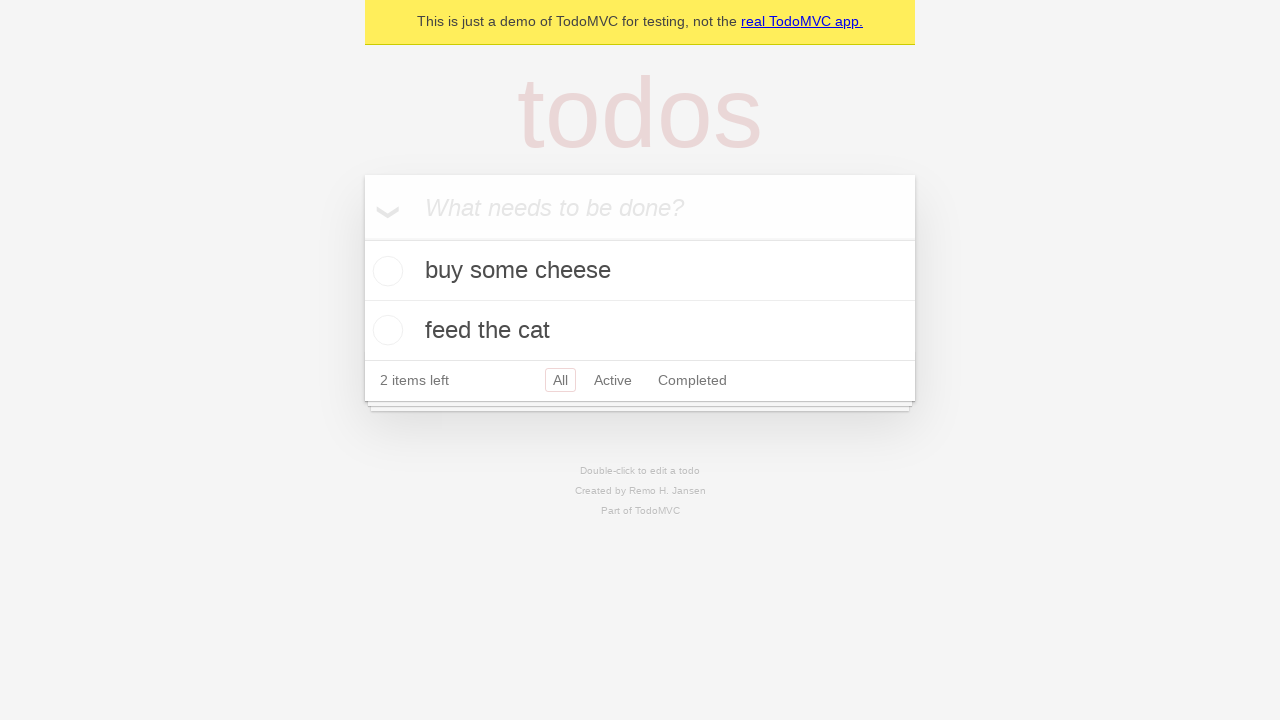

Filled third todo with 'book a doctors appointment' on .new-todo
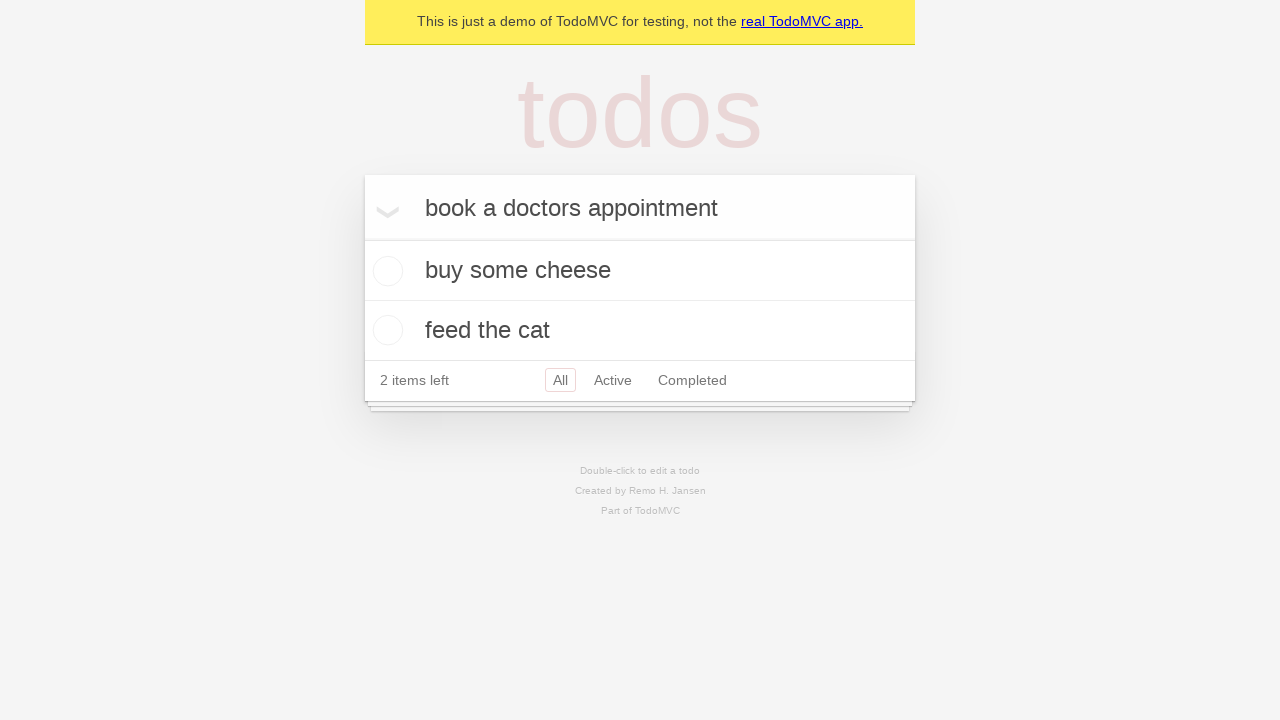

Pressed Enter to create third todo on .new-todo
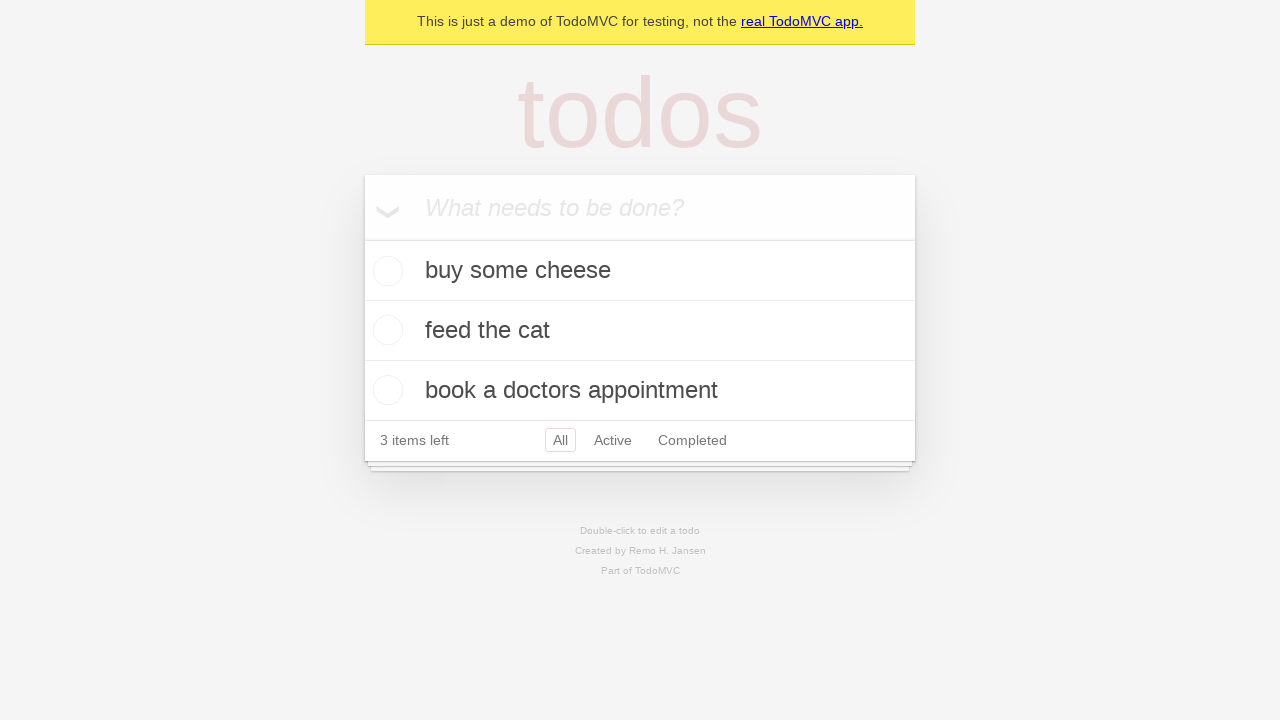

Marked second todo as complete at (385, 330) on .todo-list li .toggle >> nth=1
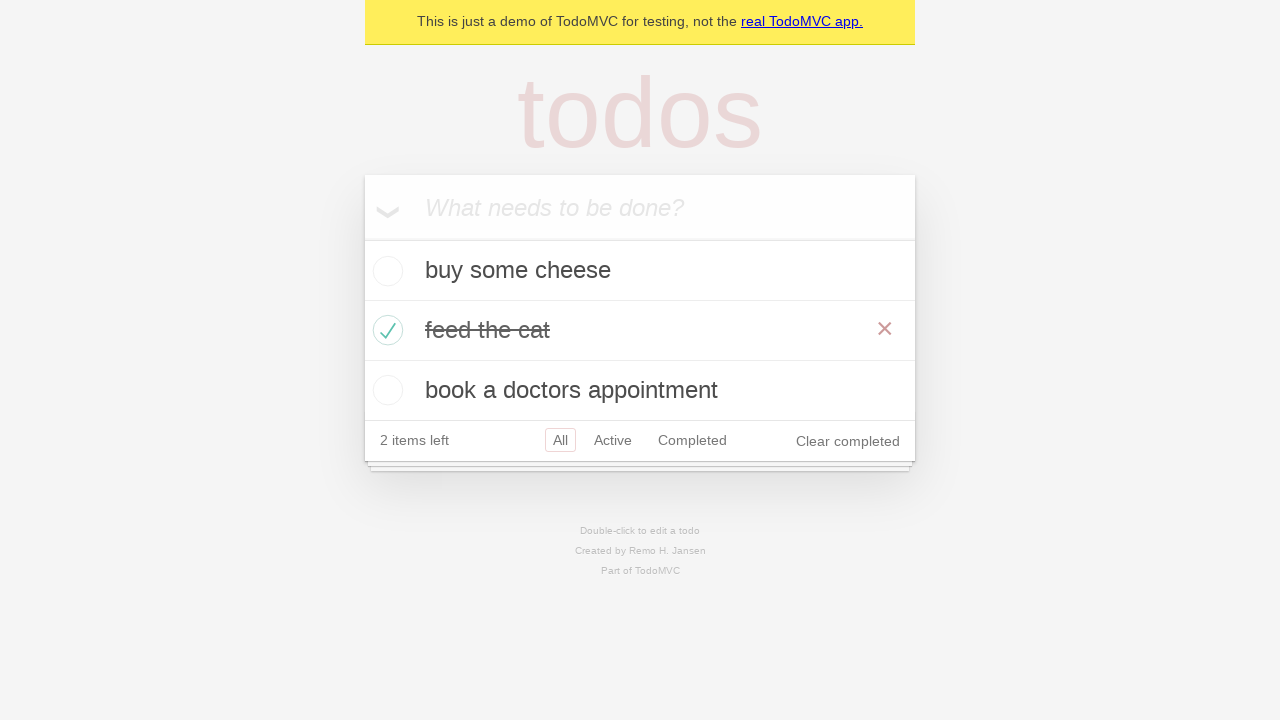

Clicked Active filter to display only incomplete items at (613, 440) on .filters >> text=Active
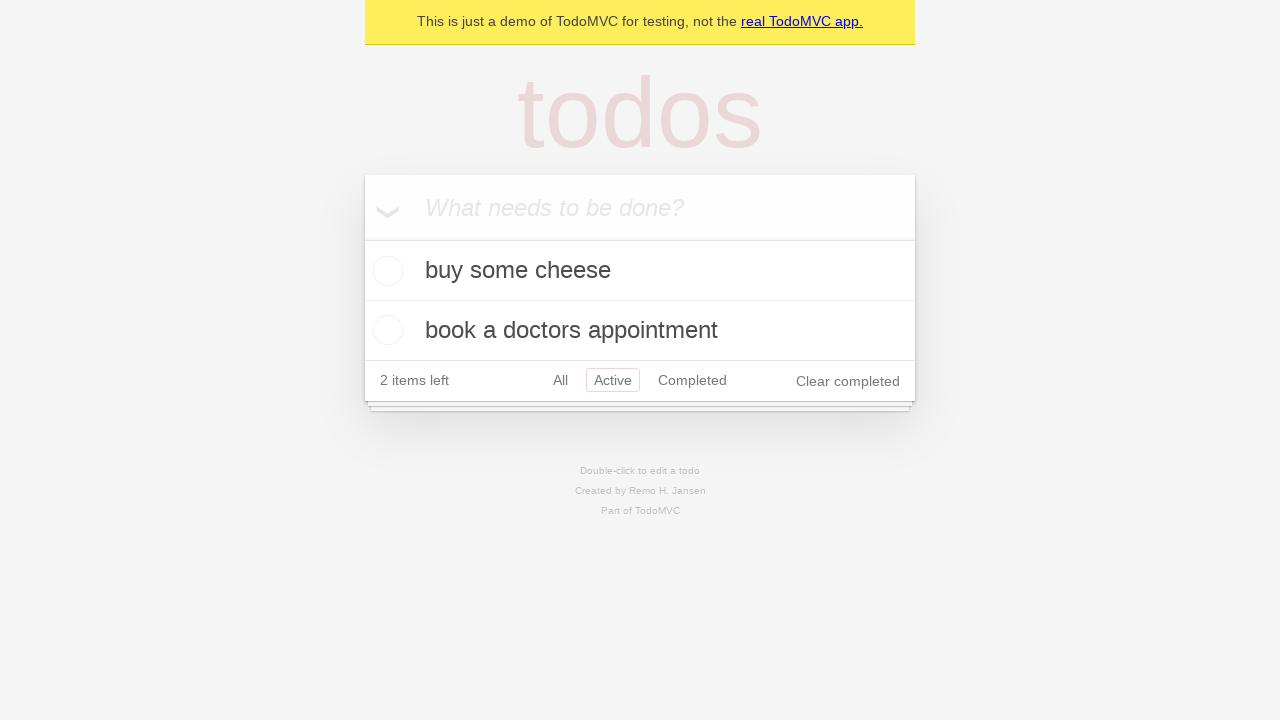

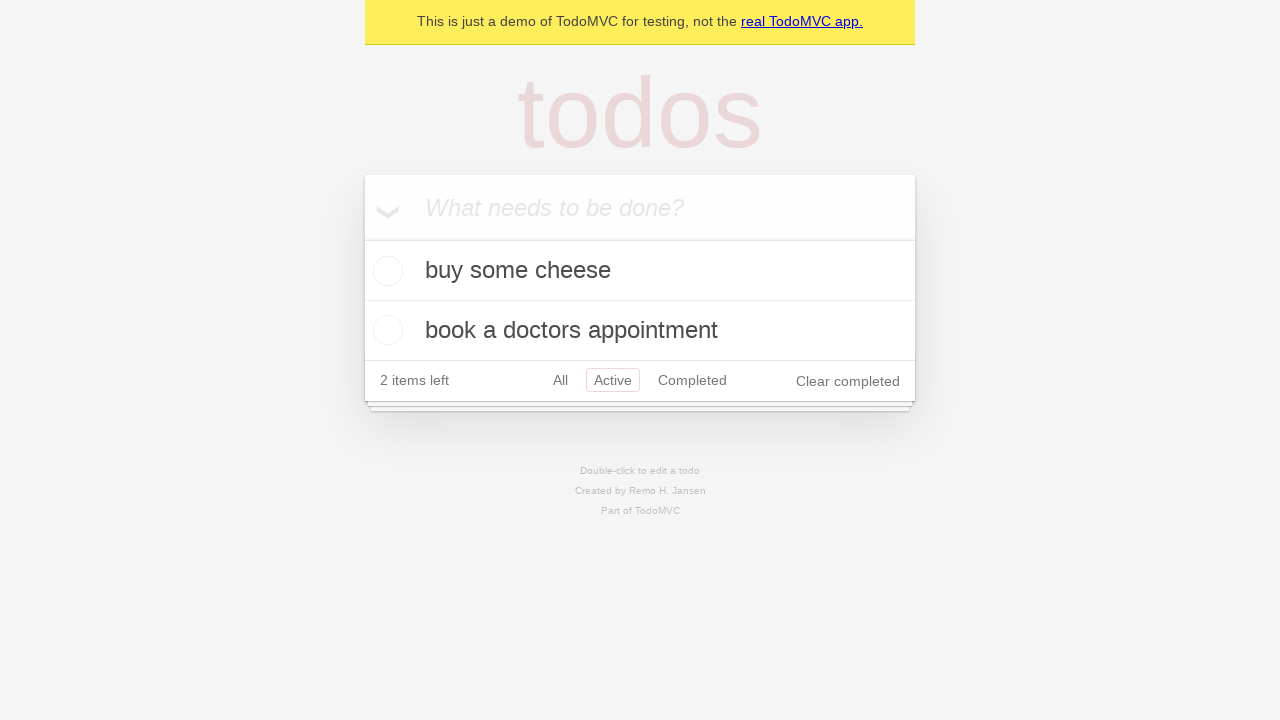